Tests the customer login flow on a demo banking application by clicking Customer Login, selecting a demo user (Harry Potter) from a dropdown, and verifying the welcome message appears after login.

Starting URL: https://www.globalsqa.com/angularJs-protractor/BankingProject/#/login

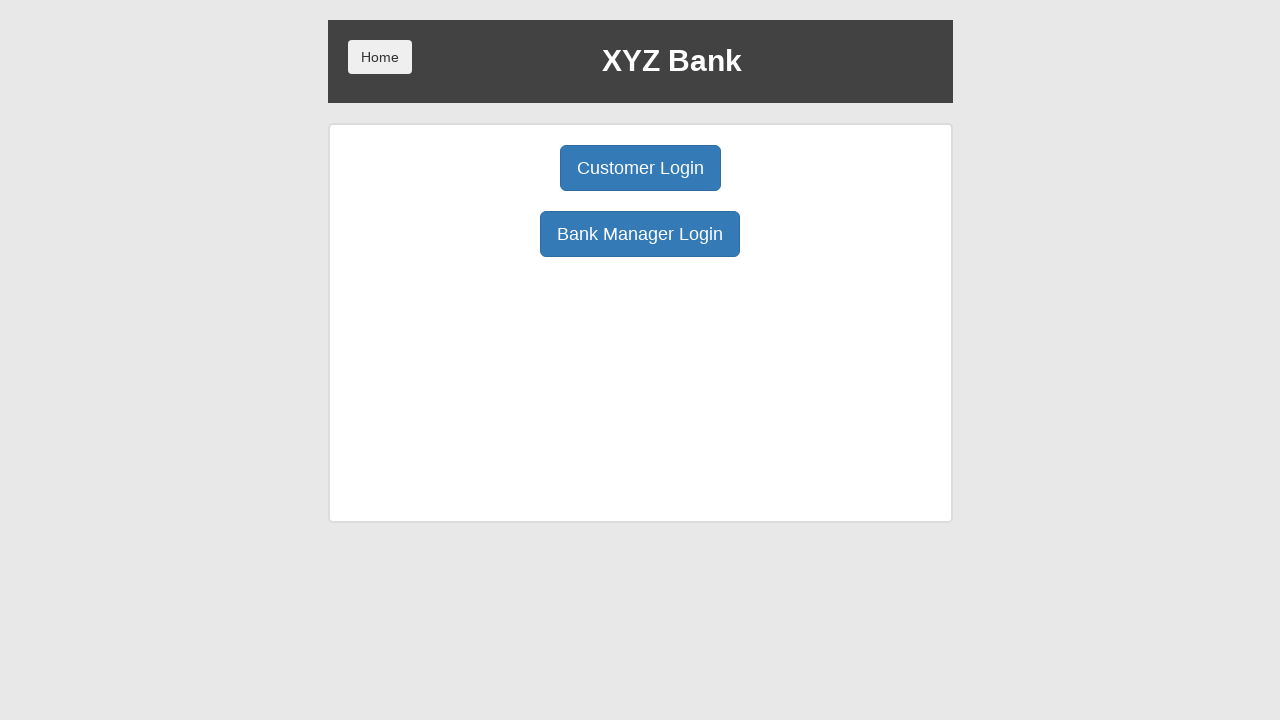

Clicked Customer Login button at (640, 168) on button:has-text('Customer Login')
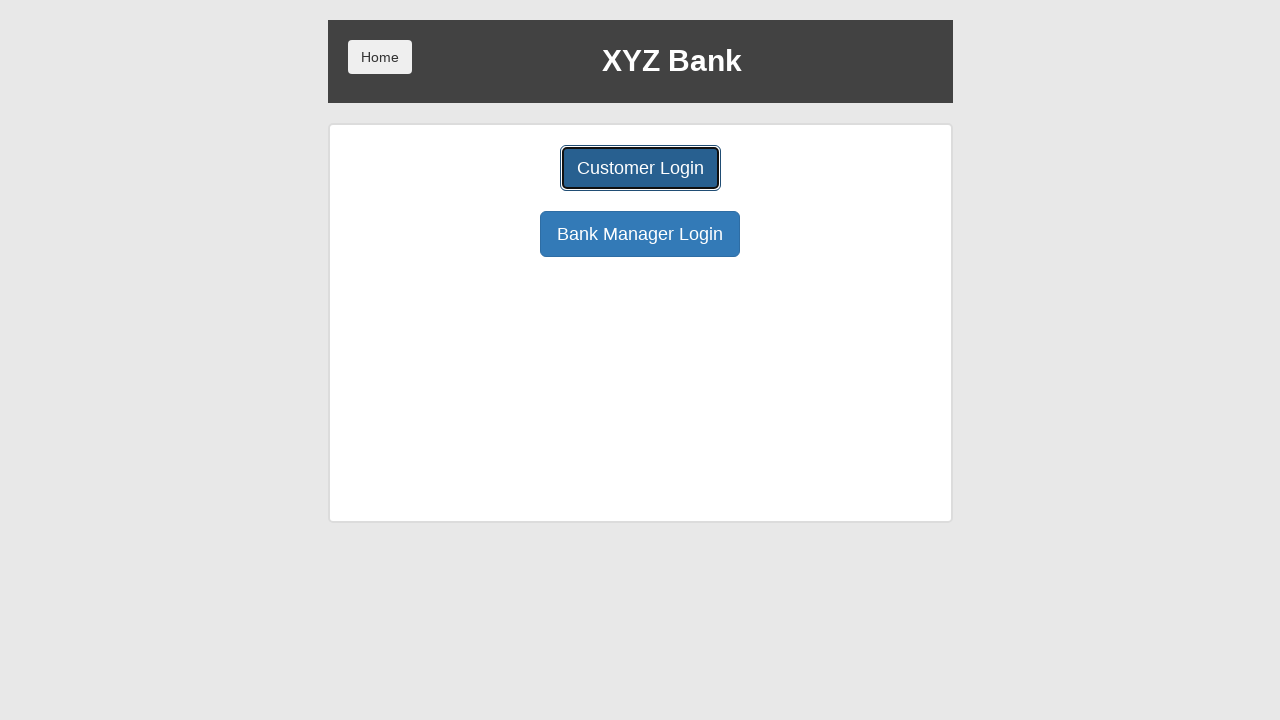

User dropdown selector loaded
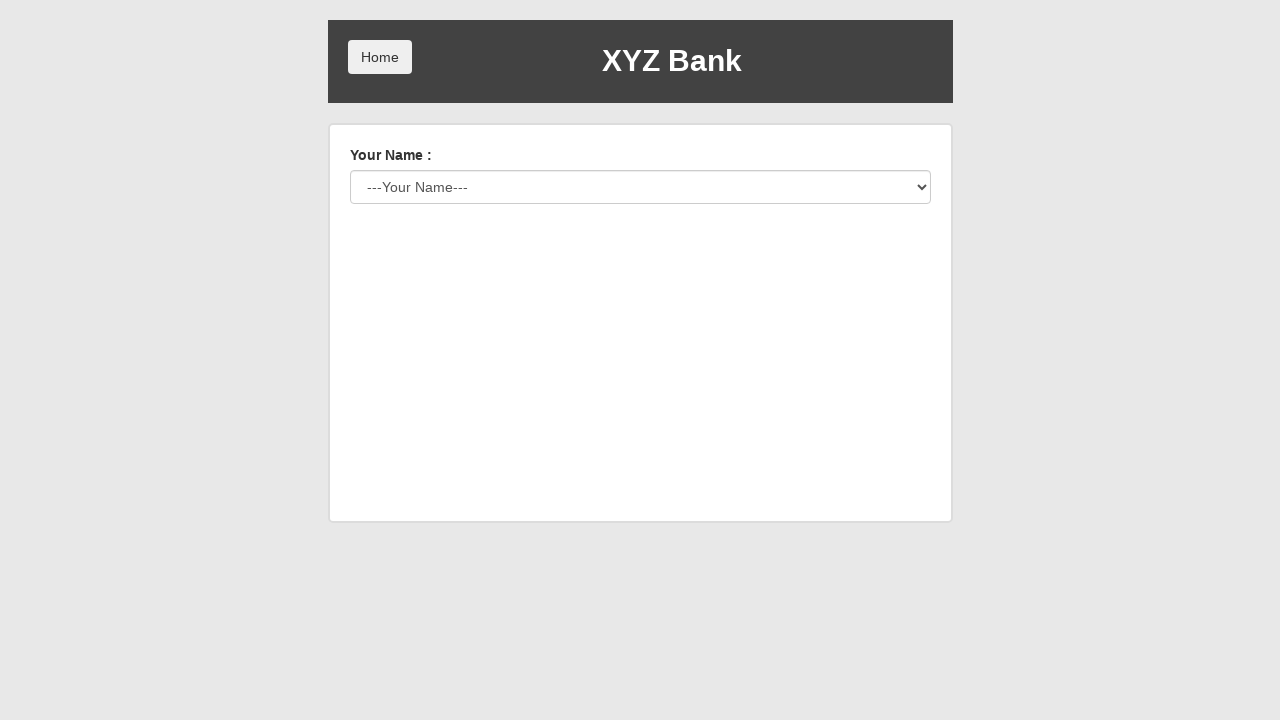

Selected Harry Potter from user dropdown on #userSelect
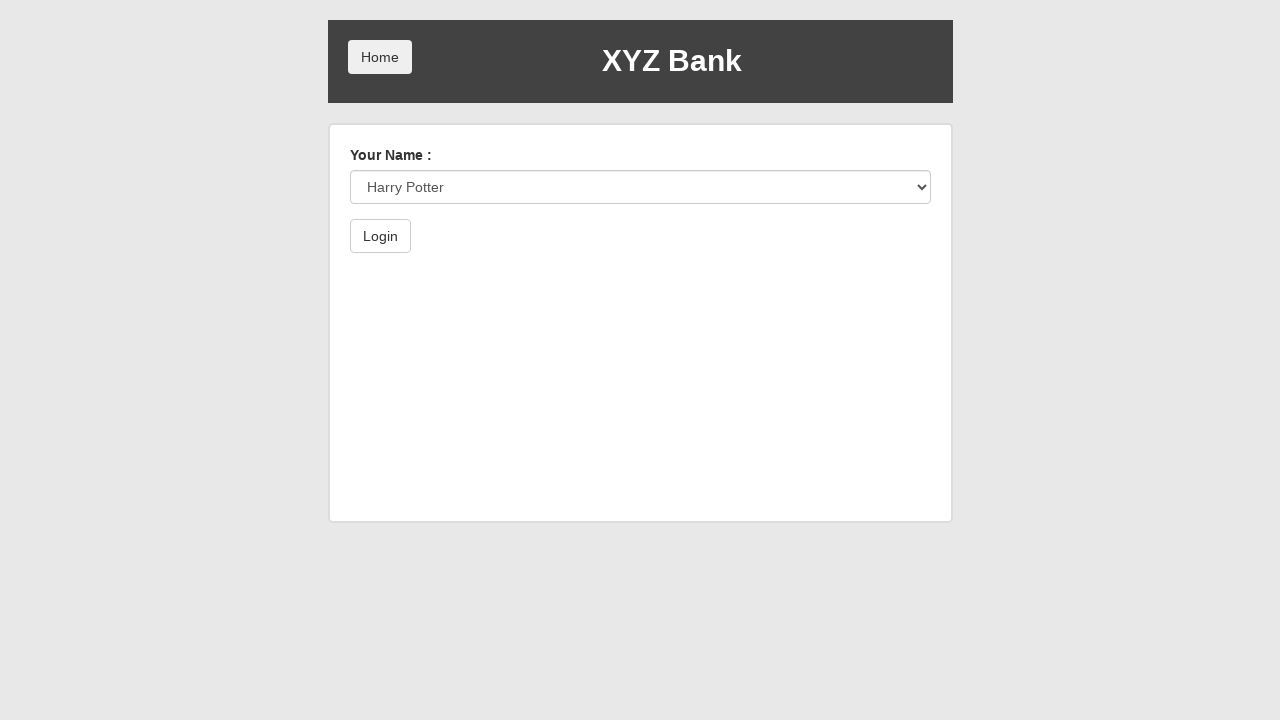

Clicked Login button at (380, 236) on button[type='submit']
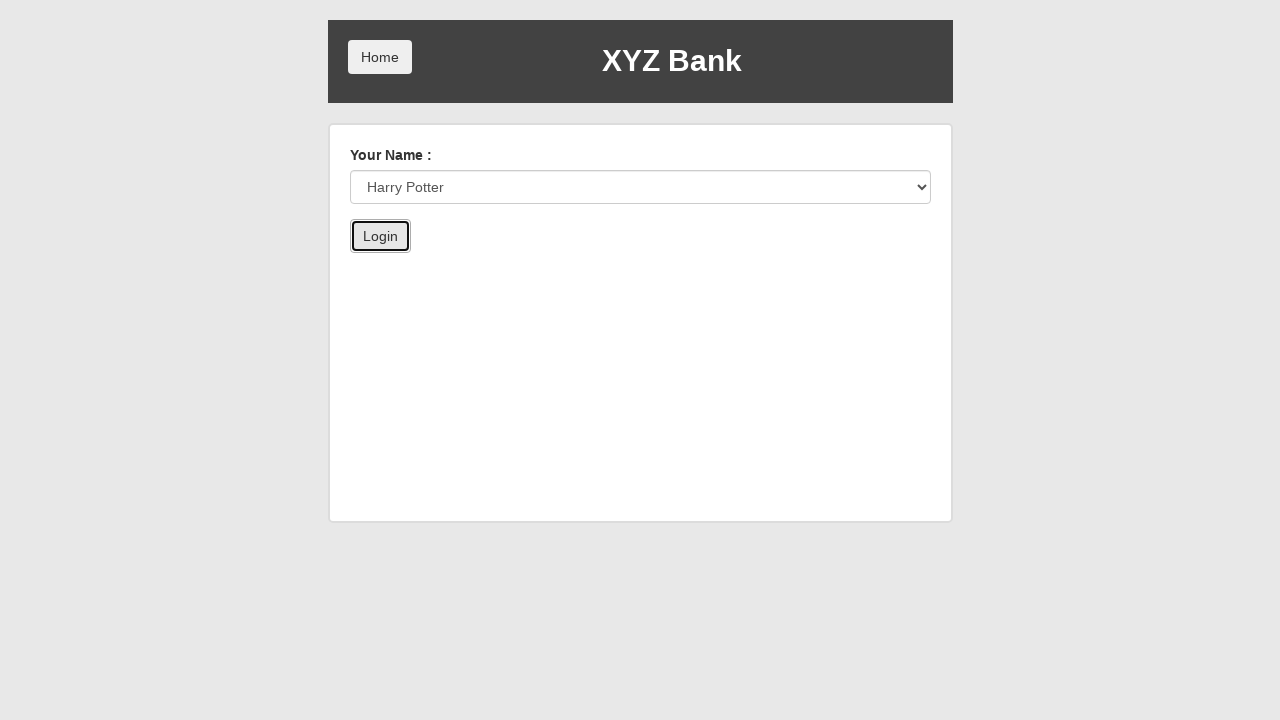

Verified welcome message with Harry Potter name appeared - login successful
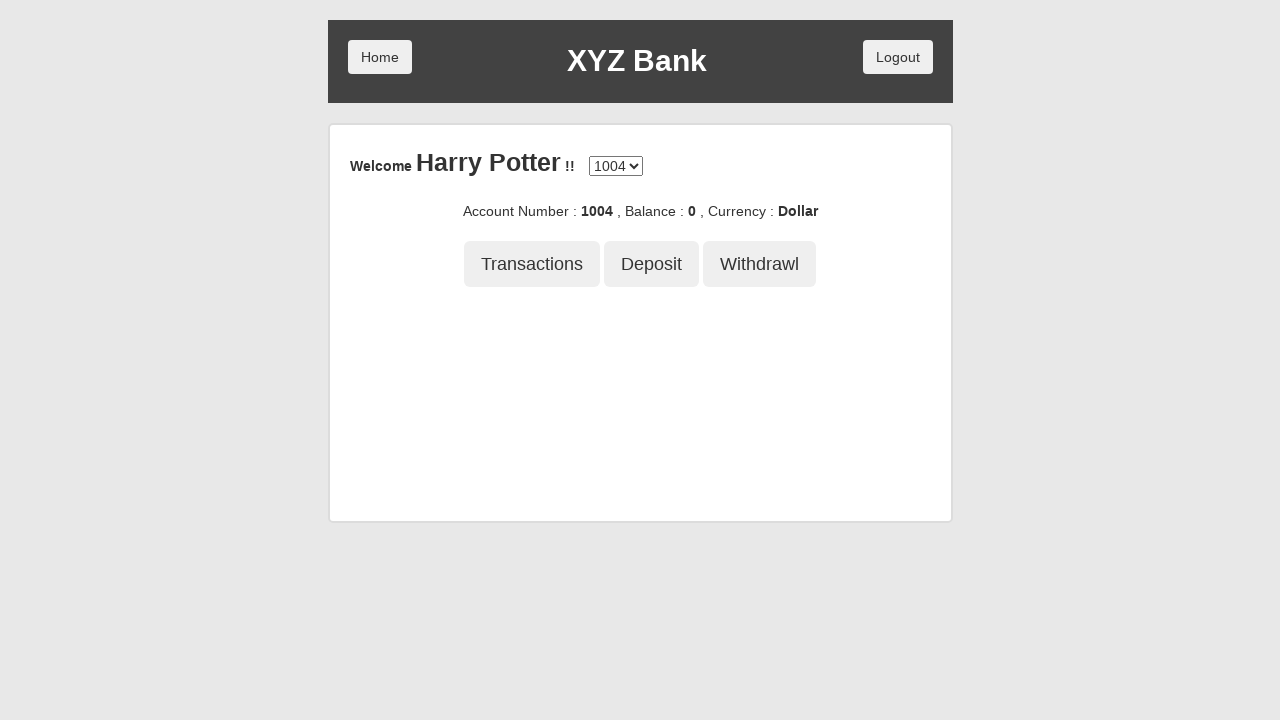

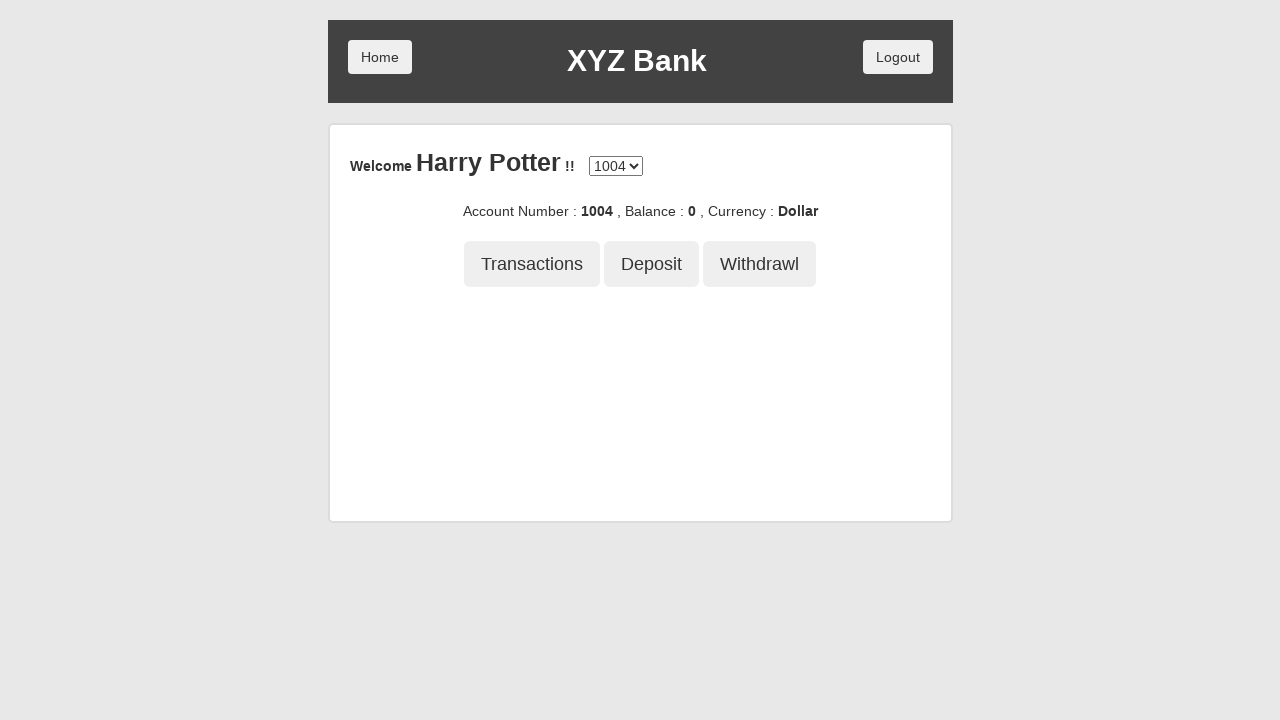